Tests waiting for elements to be visible and clickable before interacting with them on the anhtester.com website

Starting URL: https://anhtester.com/

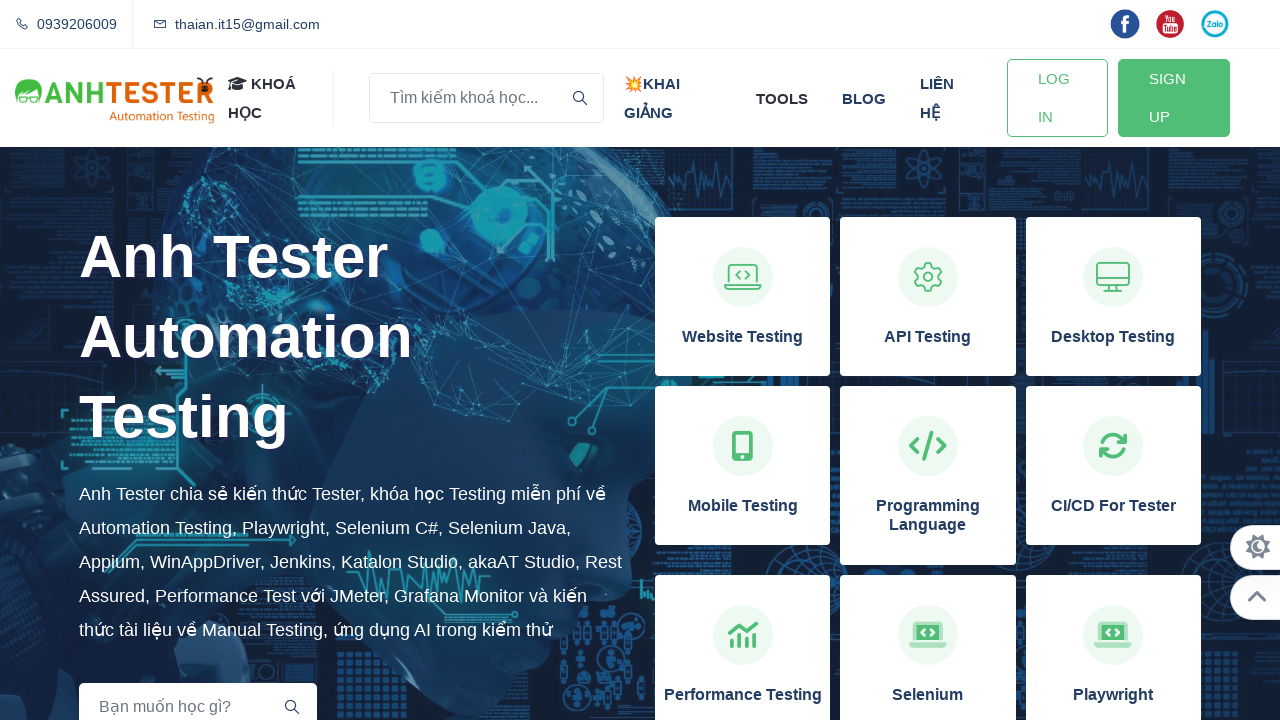

Login button became visible on anhtester.com
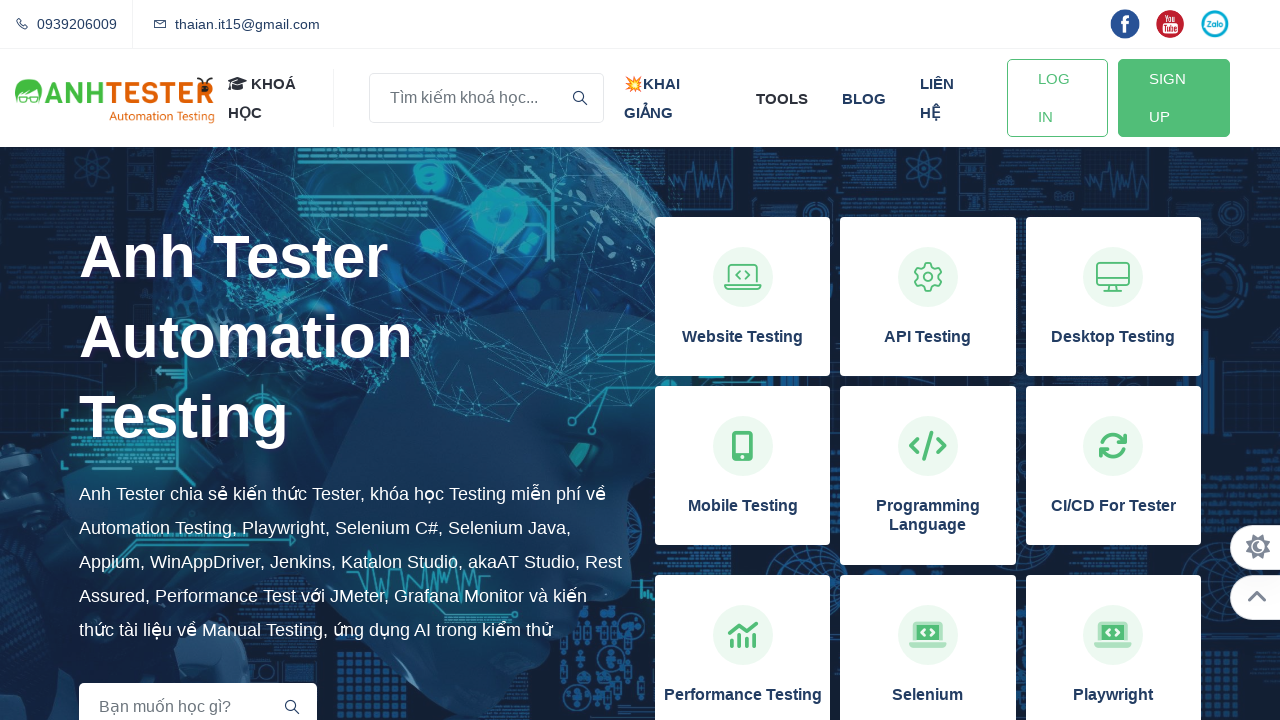

Clicked the login button at (1057, 98) on #btn-login
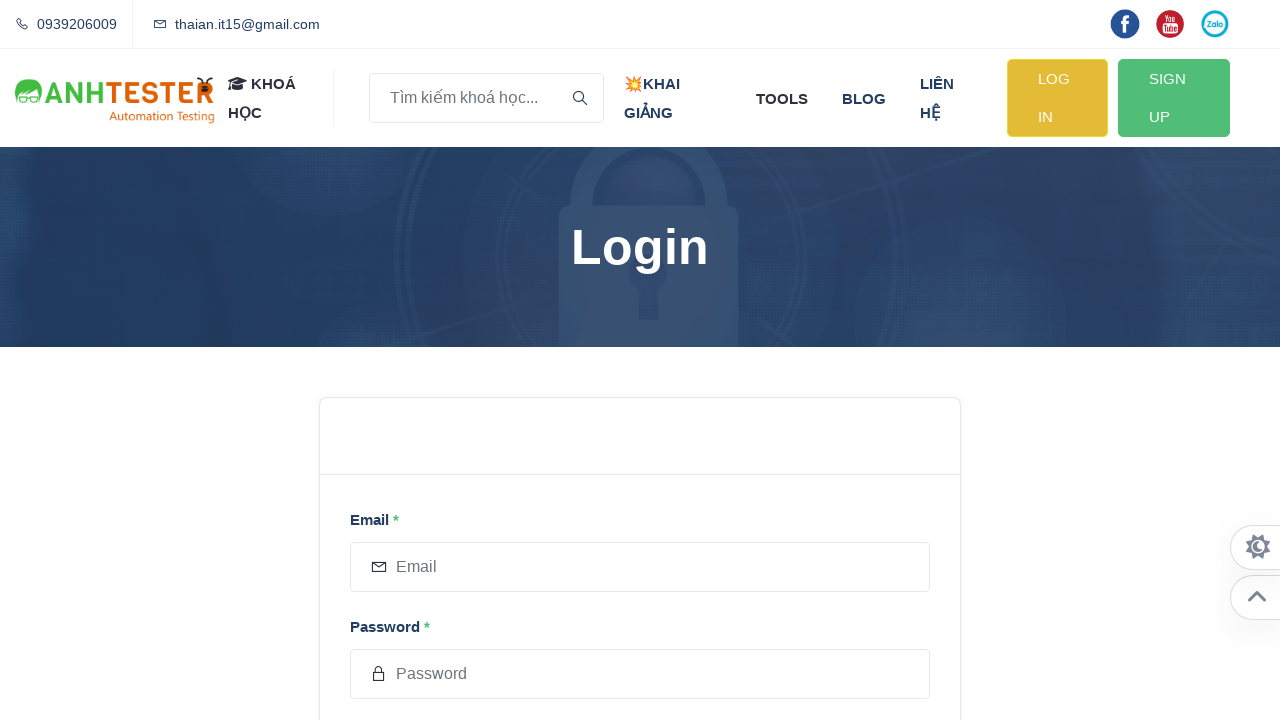

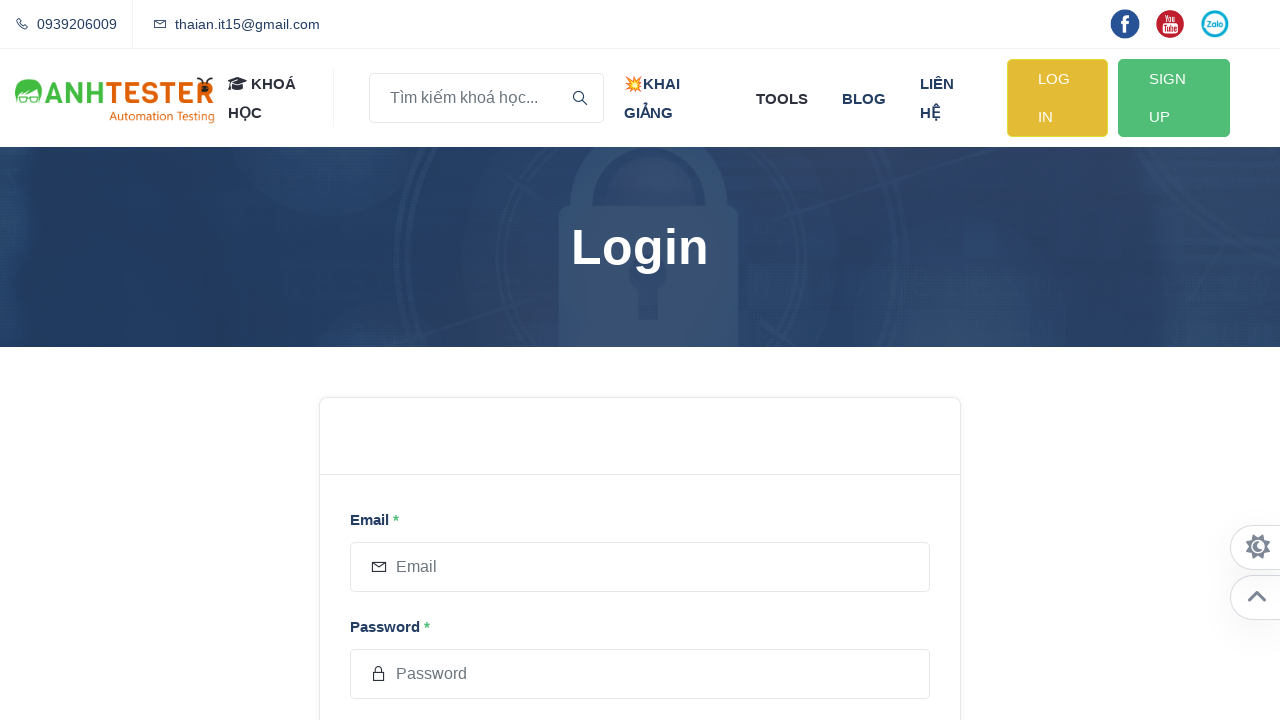